Tests navigation between multiple browser windows/tabs by clicking Privacy link from Gmail, then navigating to Terms of Service from the Privacy Policy page

Starting URL: https://gmail.com

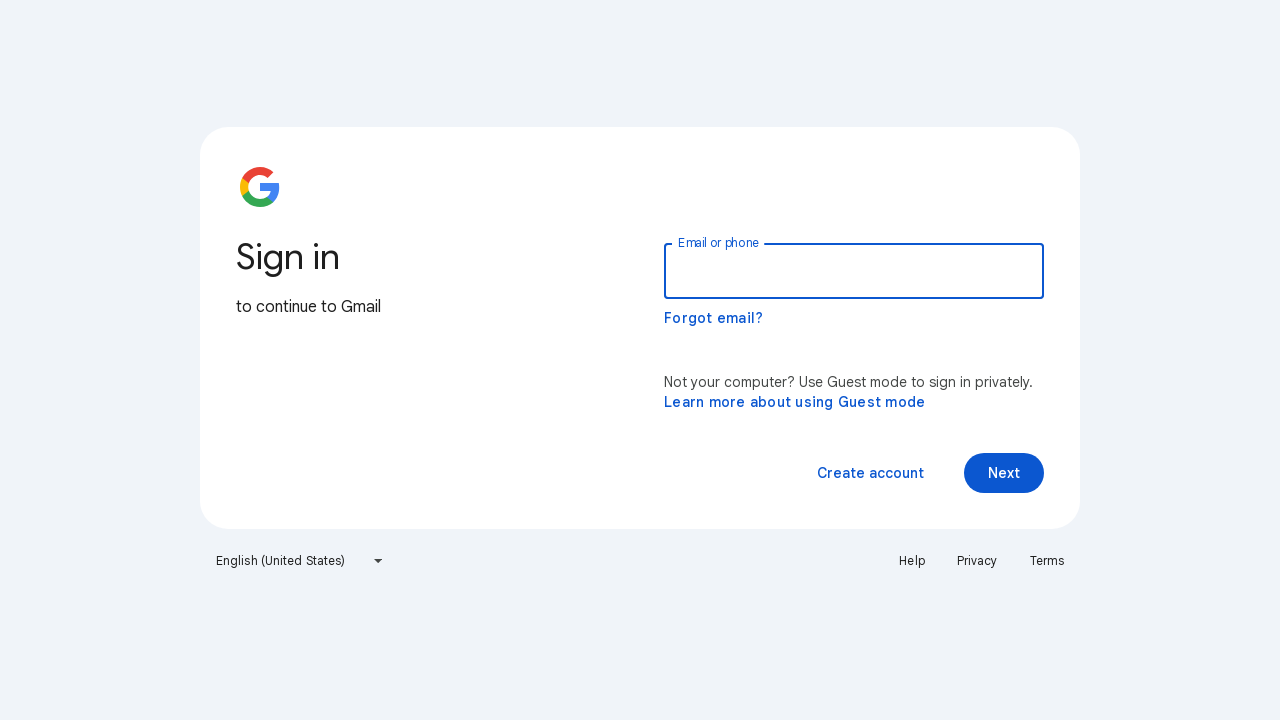

Clicked Privacy link to open new window/tab at (977, 561) on a:has-text('Privacy')
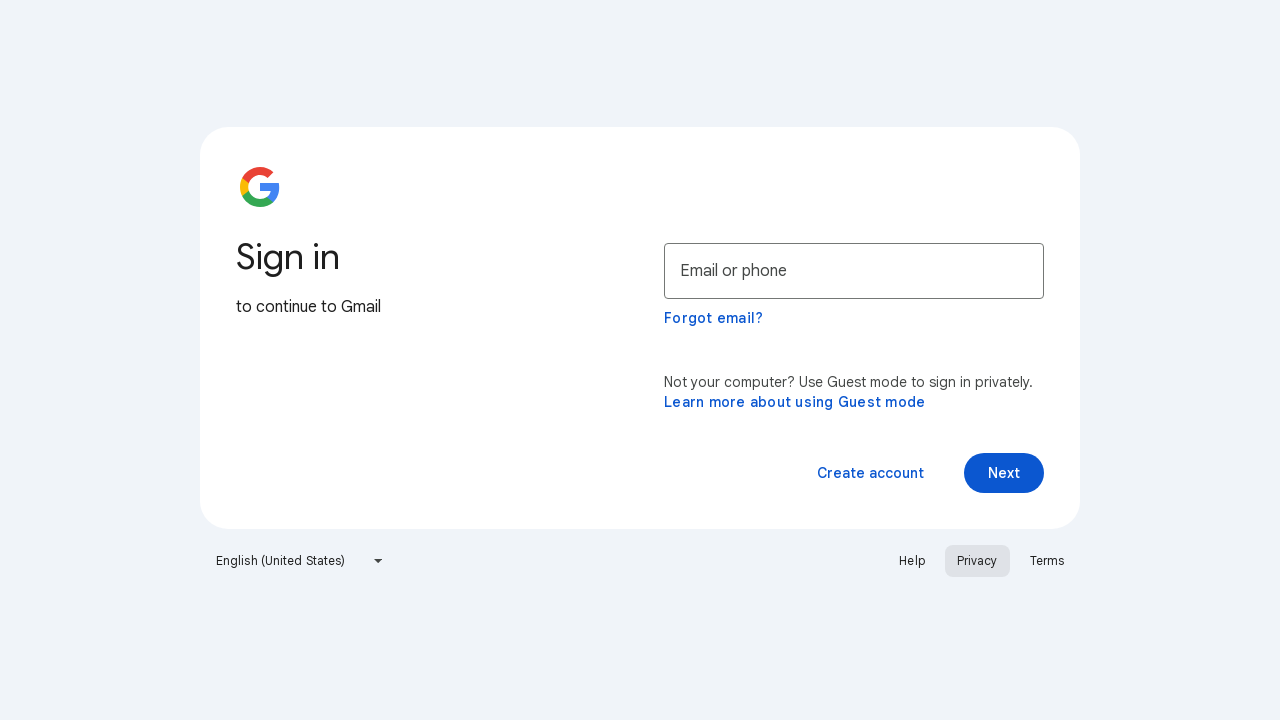

New page/tab opened from Privacy link
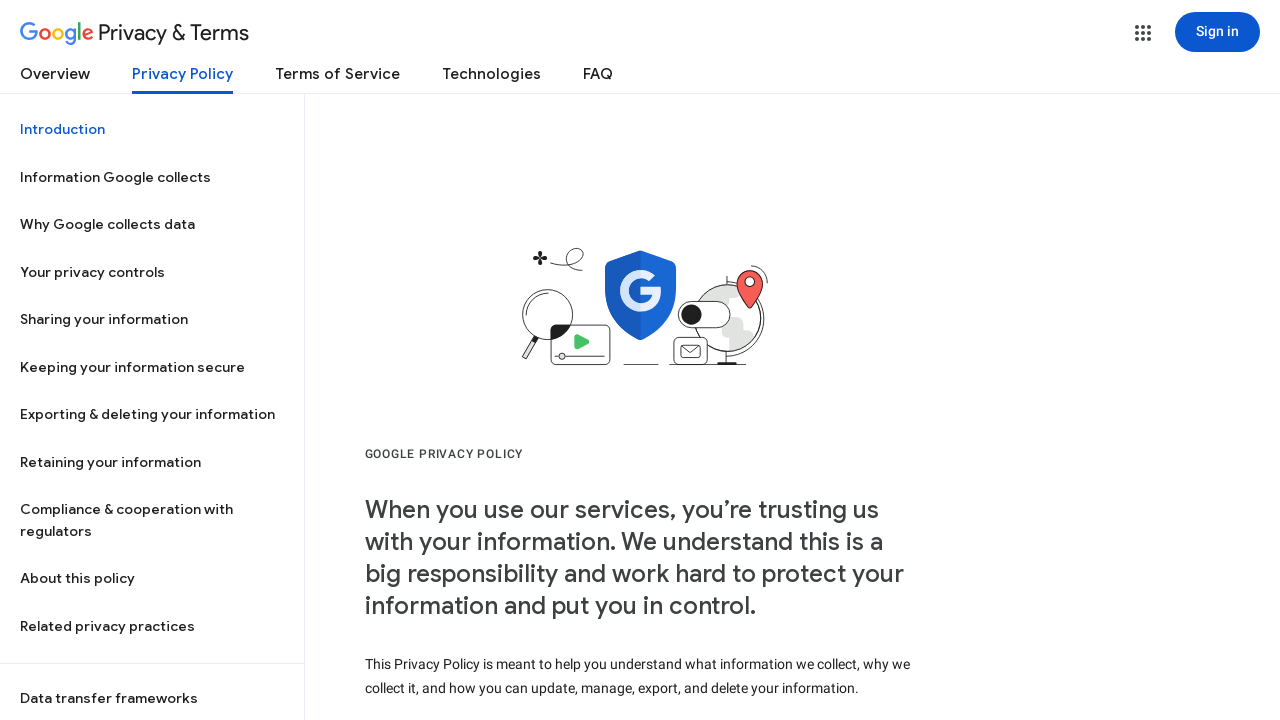

New page finished loading
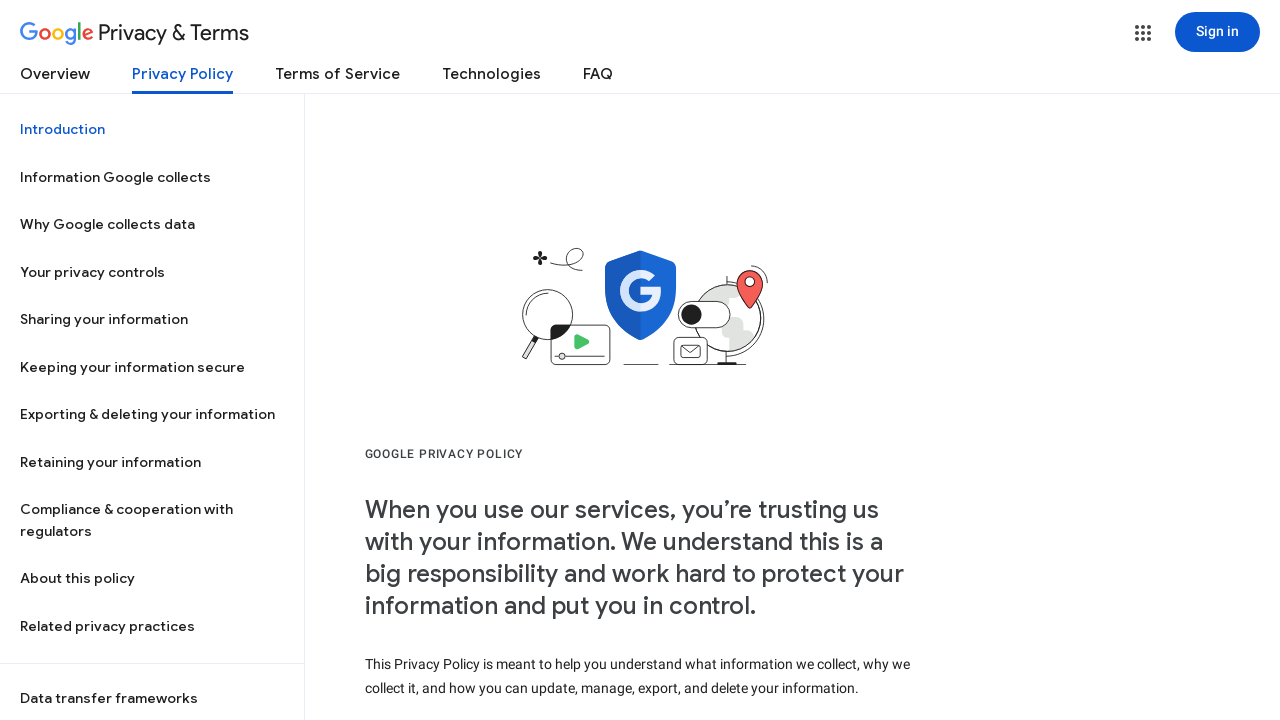

Verified Privacy Policy page loaded successfully
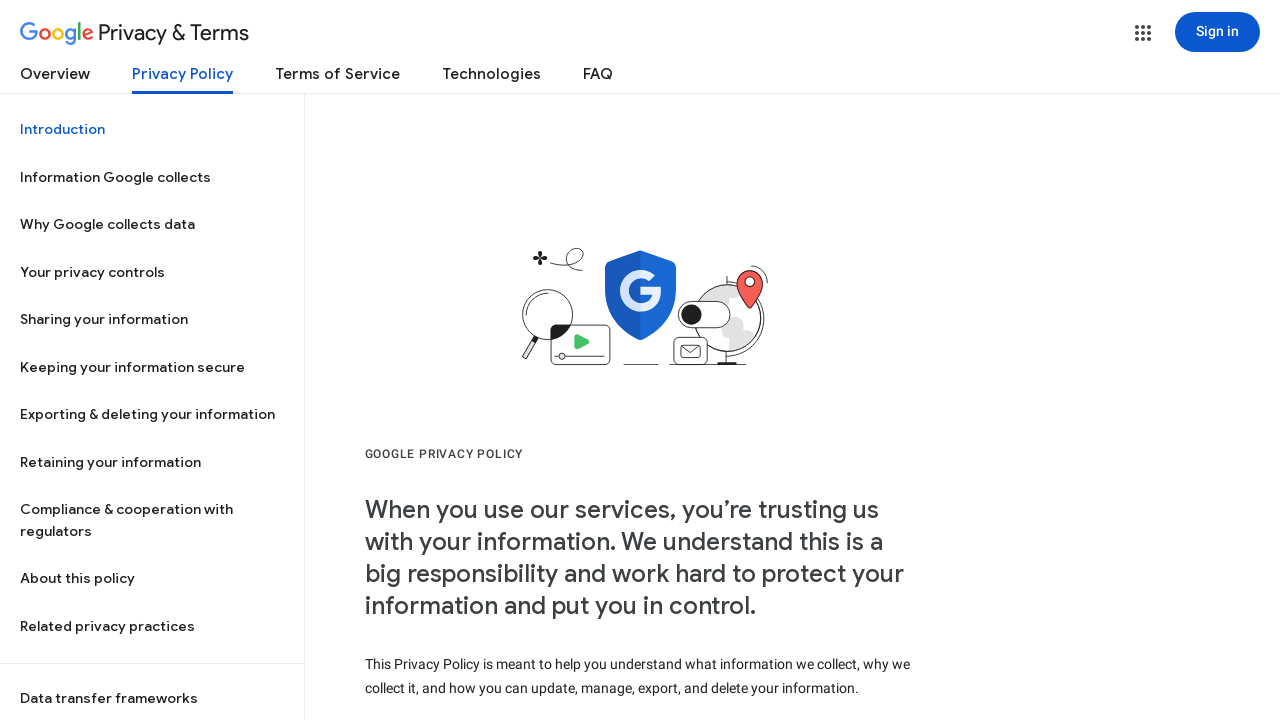

Clicked Terms of Service link from Privacy Policy page at (338, 78) on a:has-text('Terms of Service')
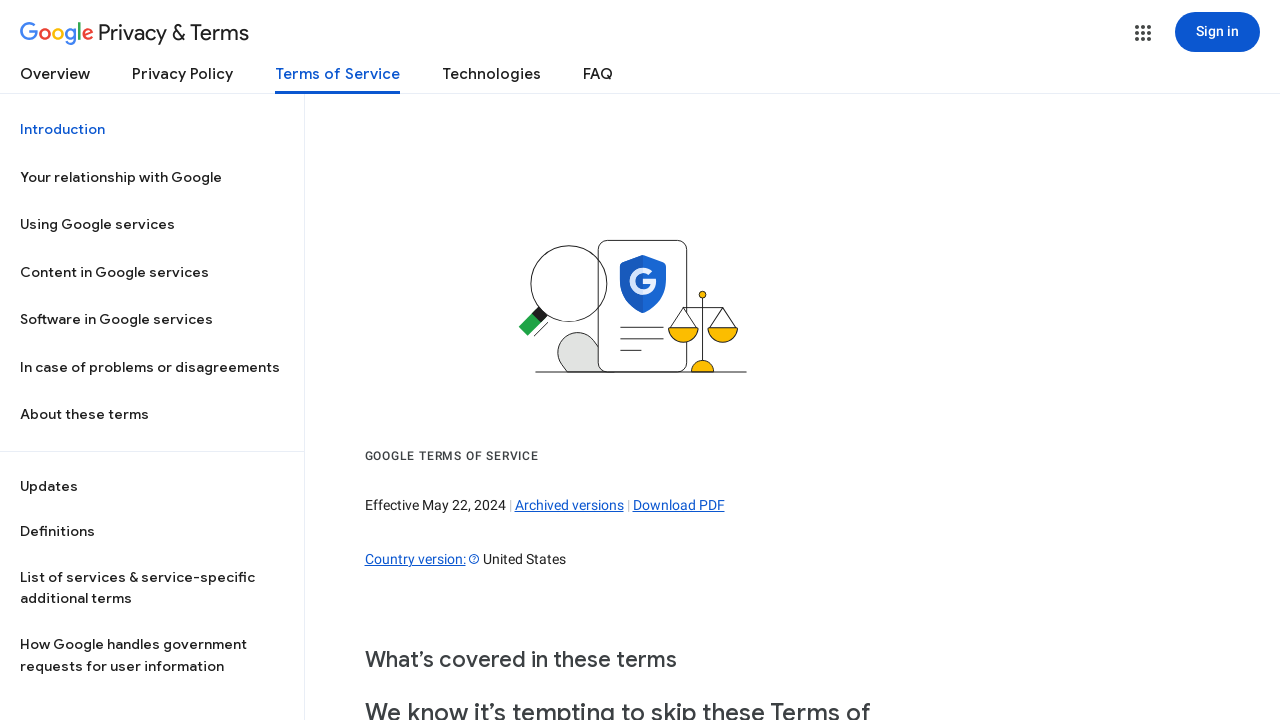

Terms of Service page finished loading
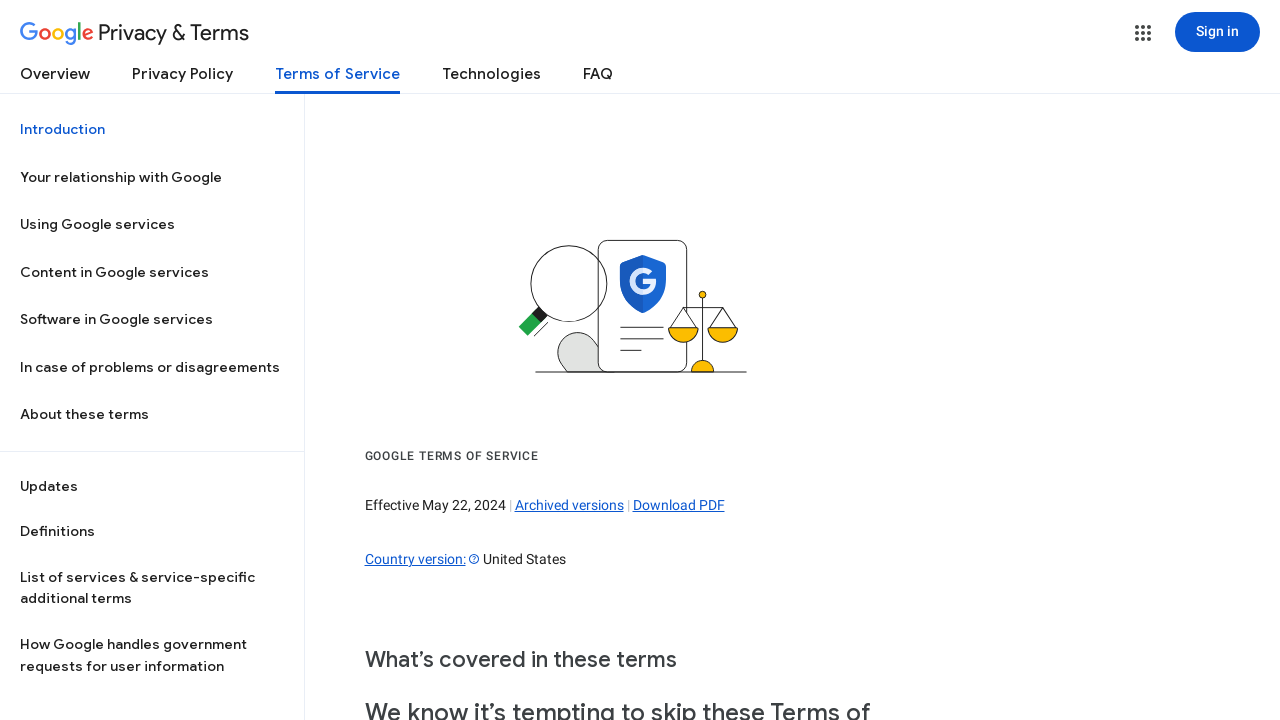

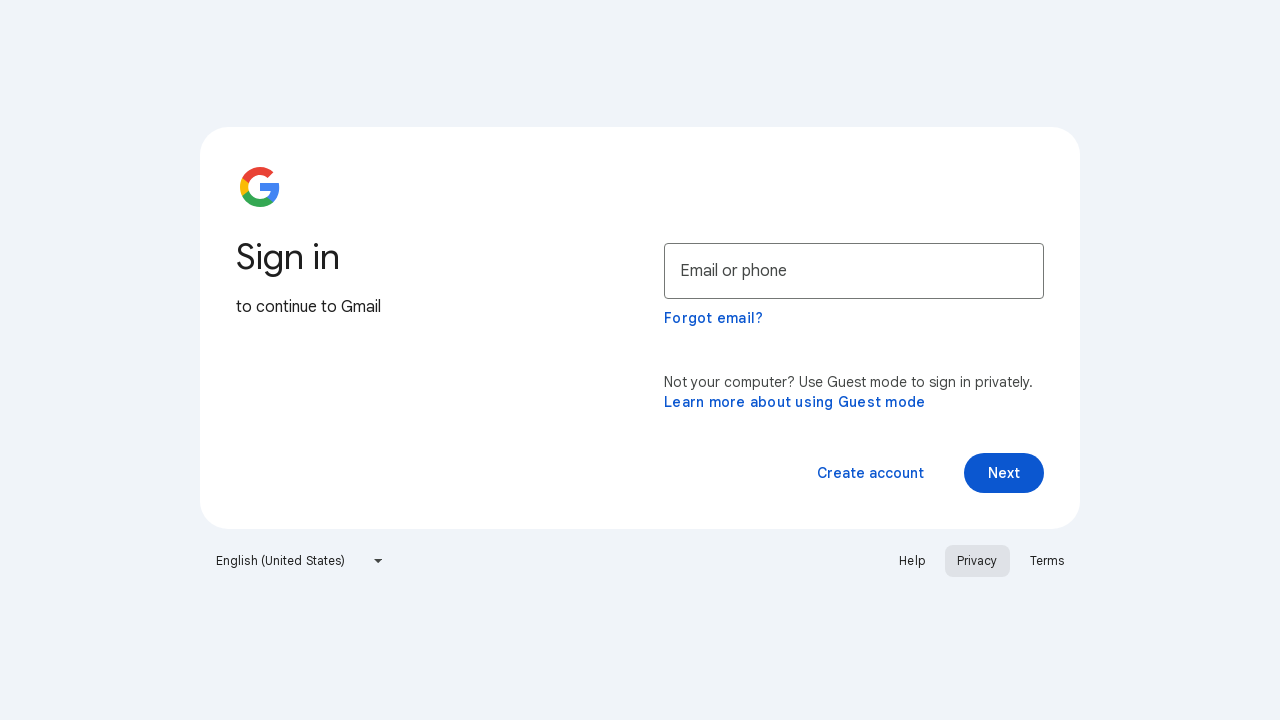